Tests registration form submission by filling required fields and verifying successful registration message

Starting URL: http://suninjuly.github.io/registration1.html

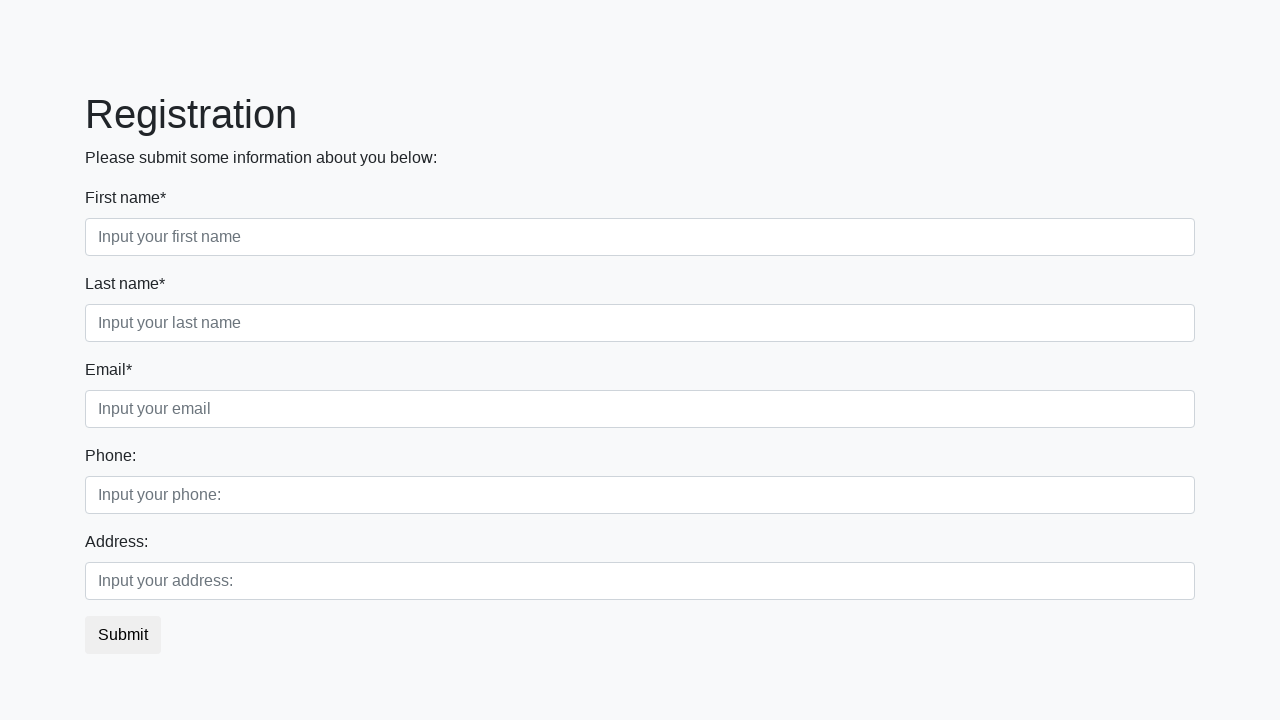

Filled first name field with 'John' on .first_block .form-control.first
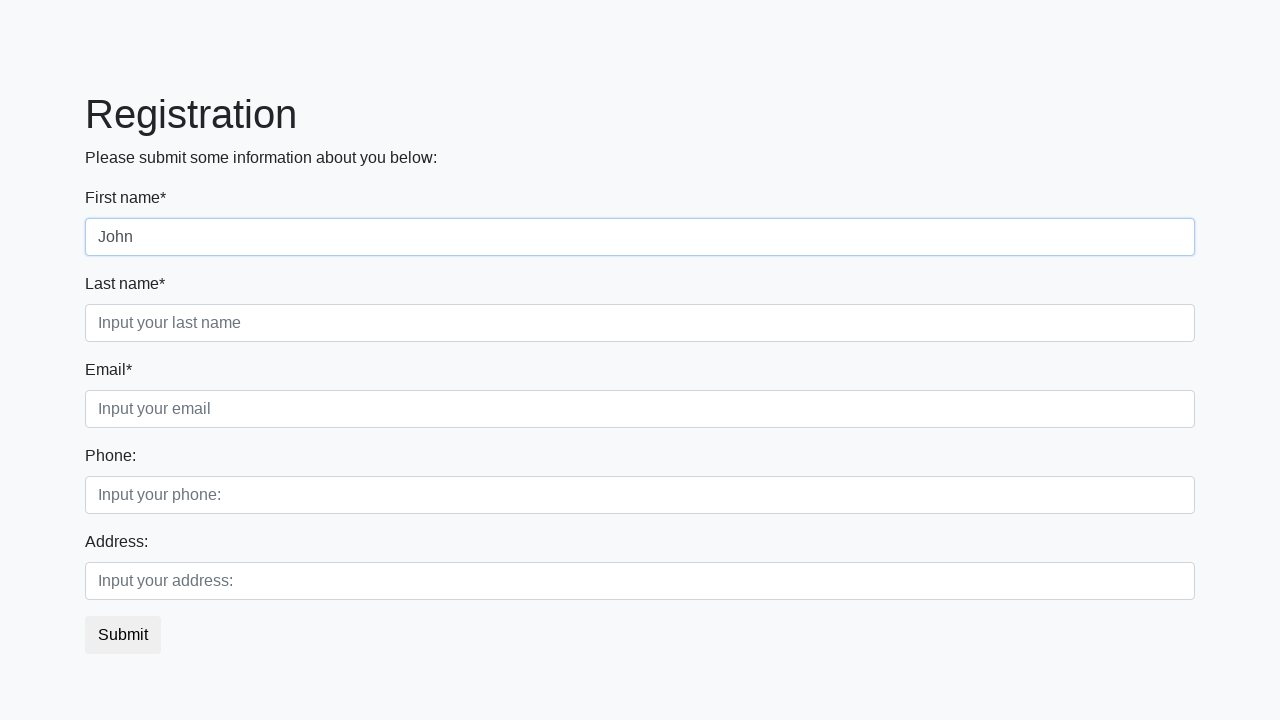

Filled last name field with 'Doe' on .first_block .form-control.second
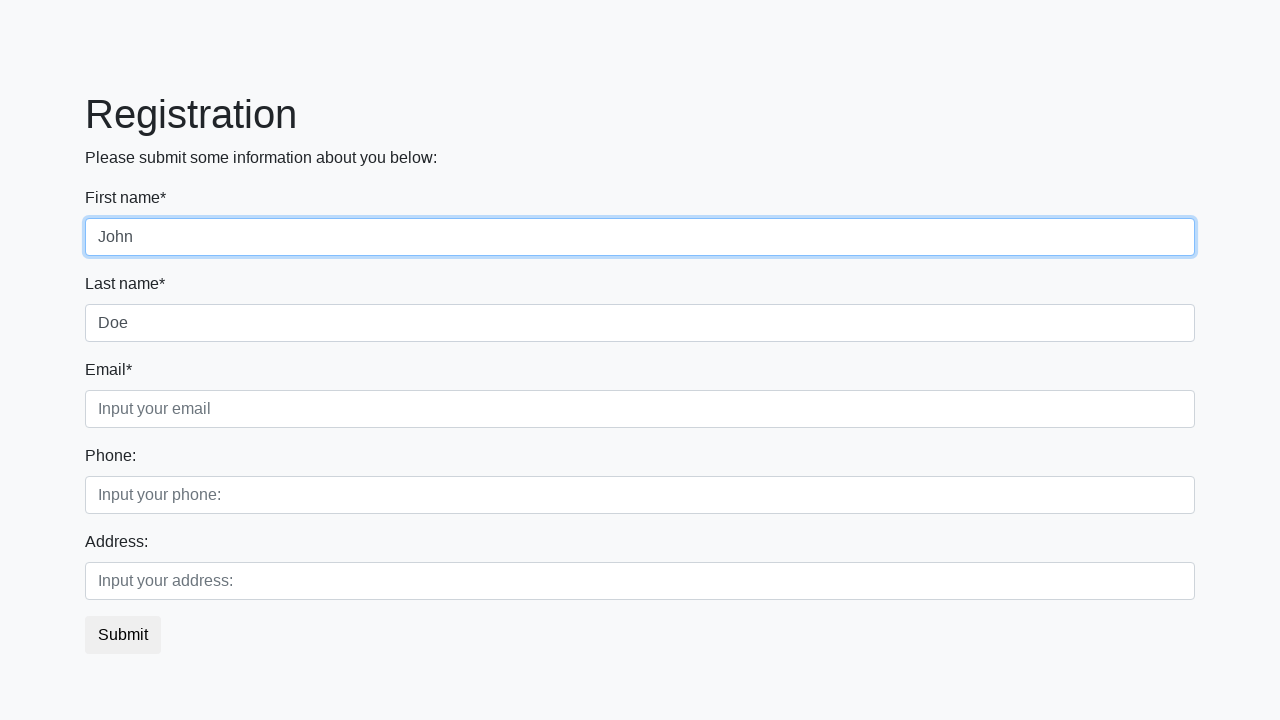

Filled email field with 'john.doe@example.com' on .first_block .form-control.third
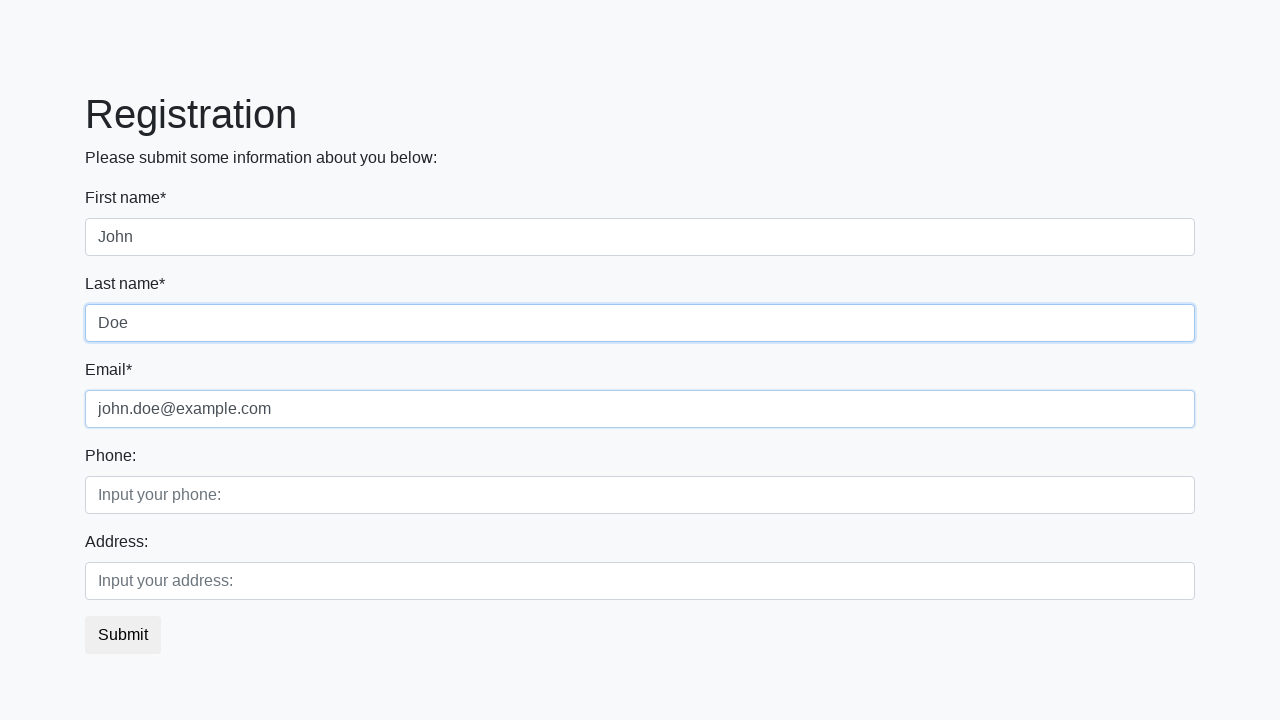

Clicked submit button to register at (123, 635) on button.btn
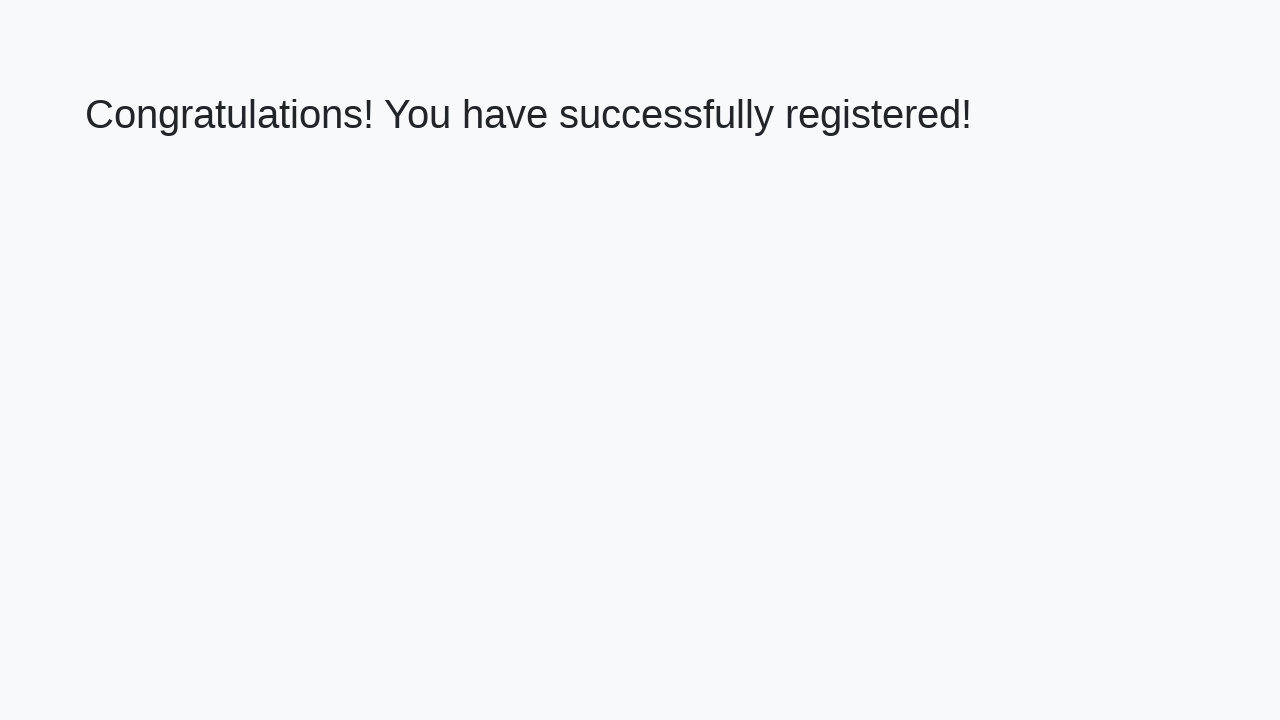

Success message loaded (h1 selector)
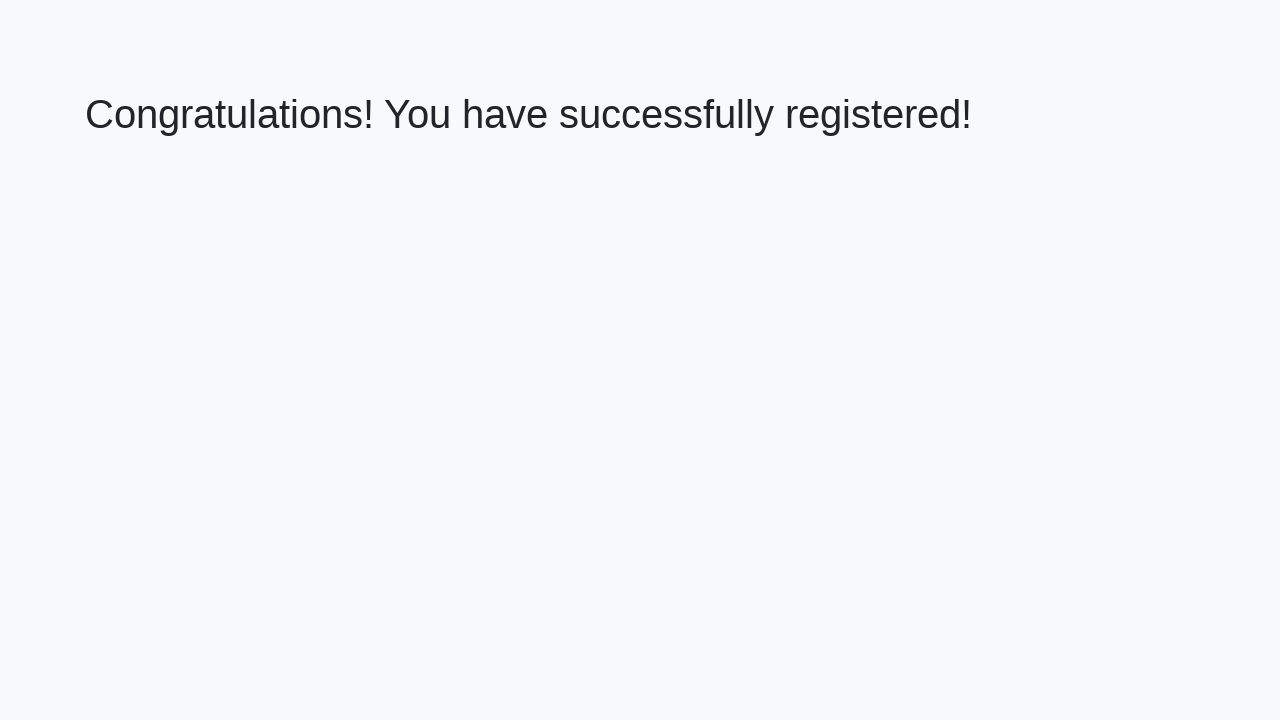

Retrieved success message text
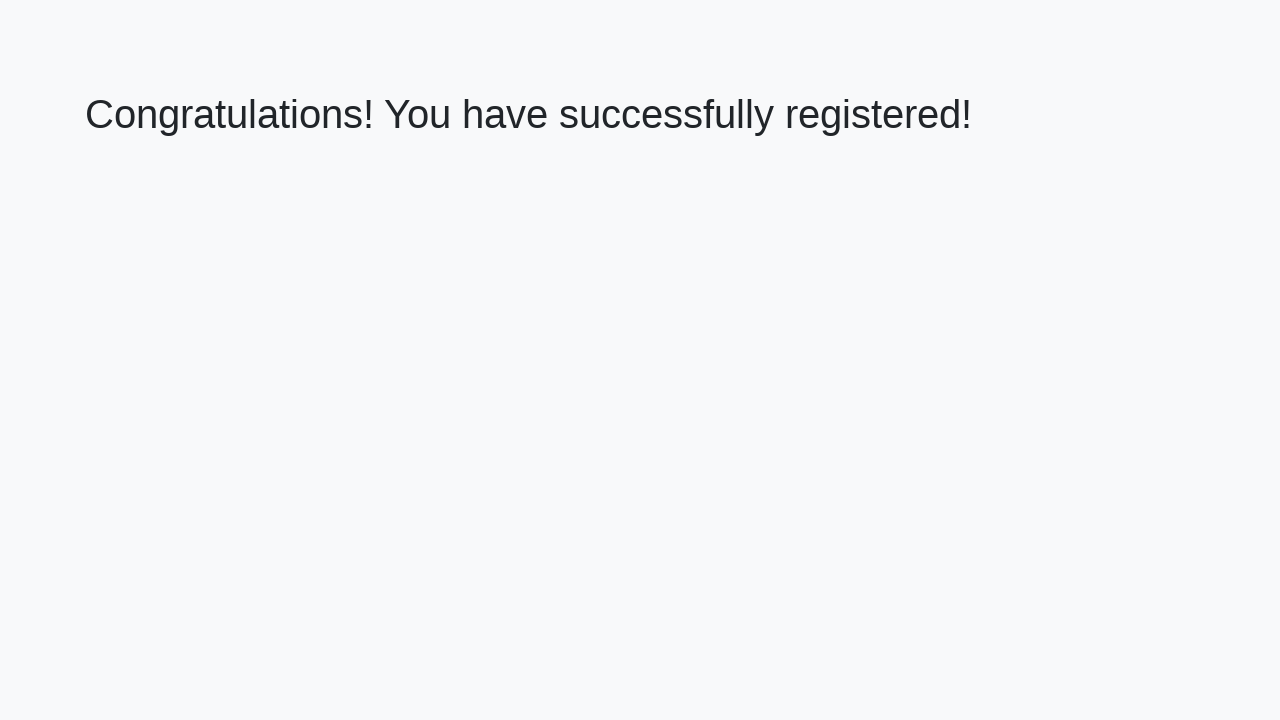

Verified successful registration message
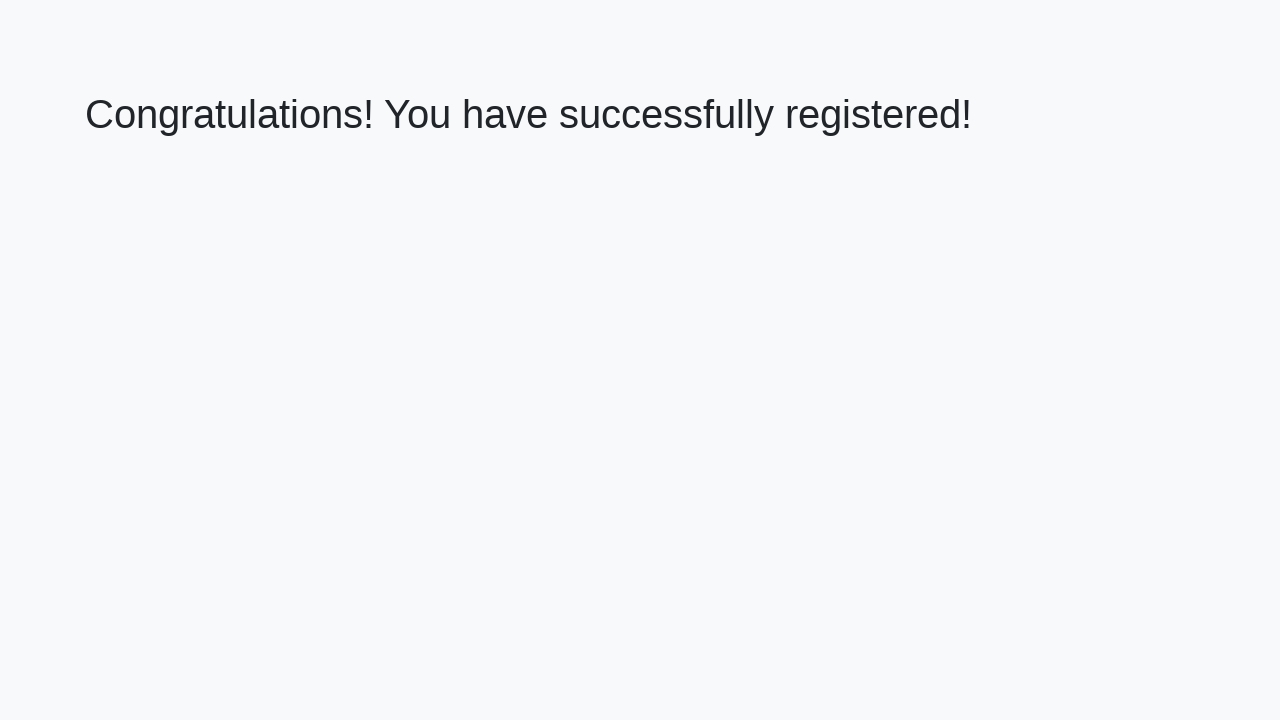

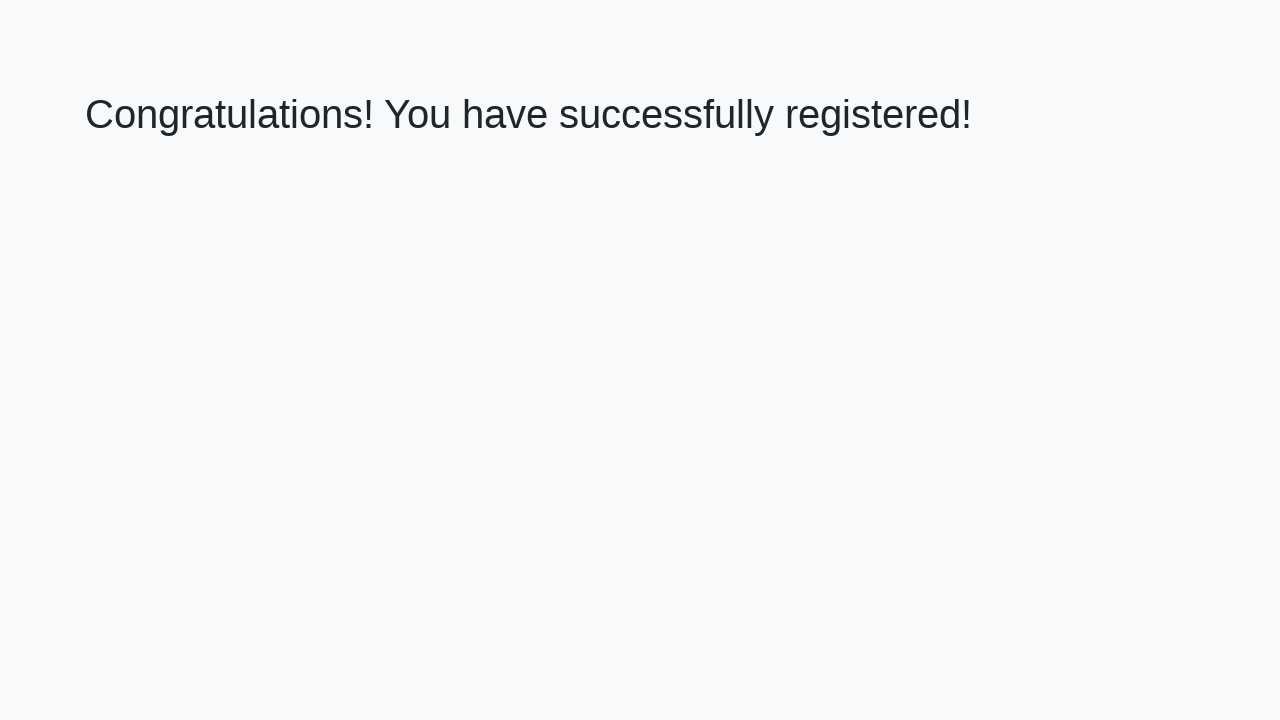